Tests navigation on Gmail homepage by clicking on the Privacy and Terms footer links

Starting URL: https://gmail.com

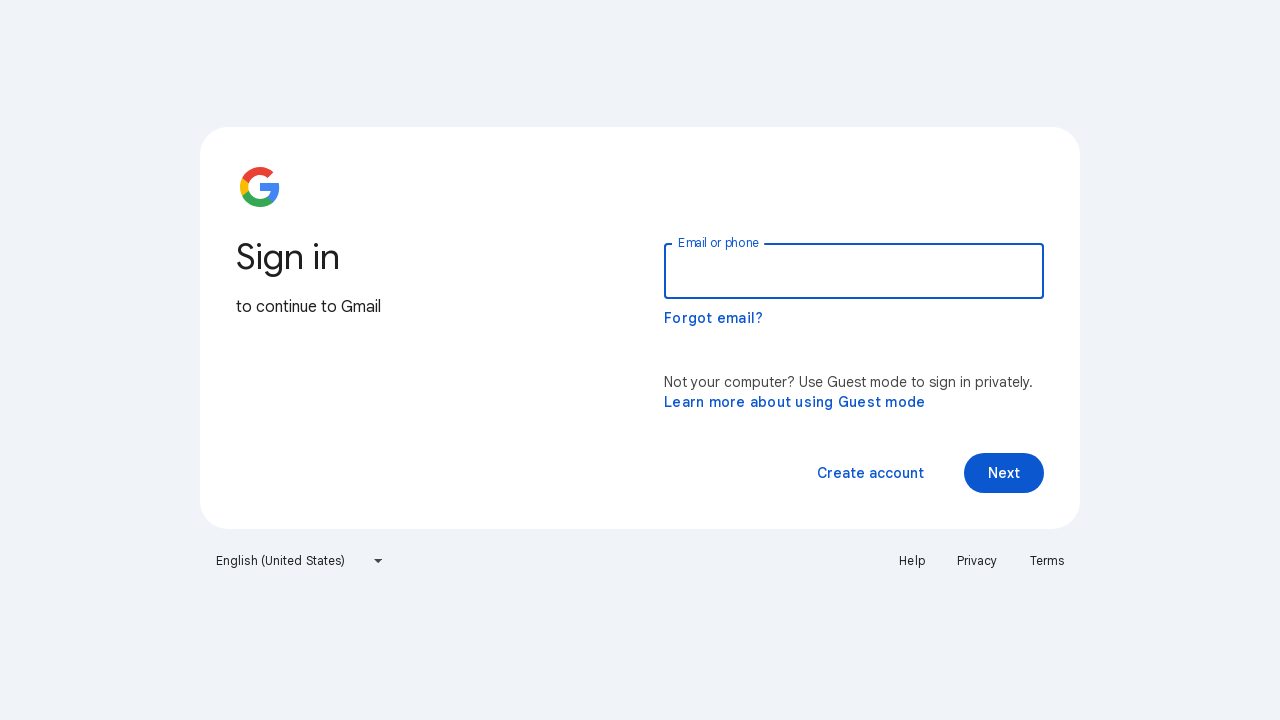

Clicked on Privacy footer link at (977, 561) on text=Privacy
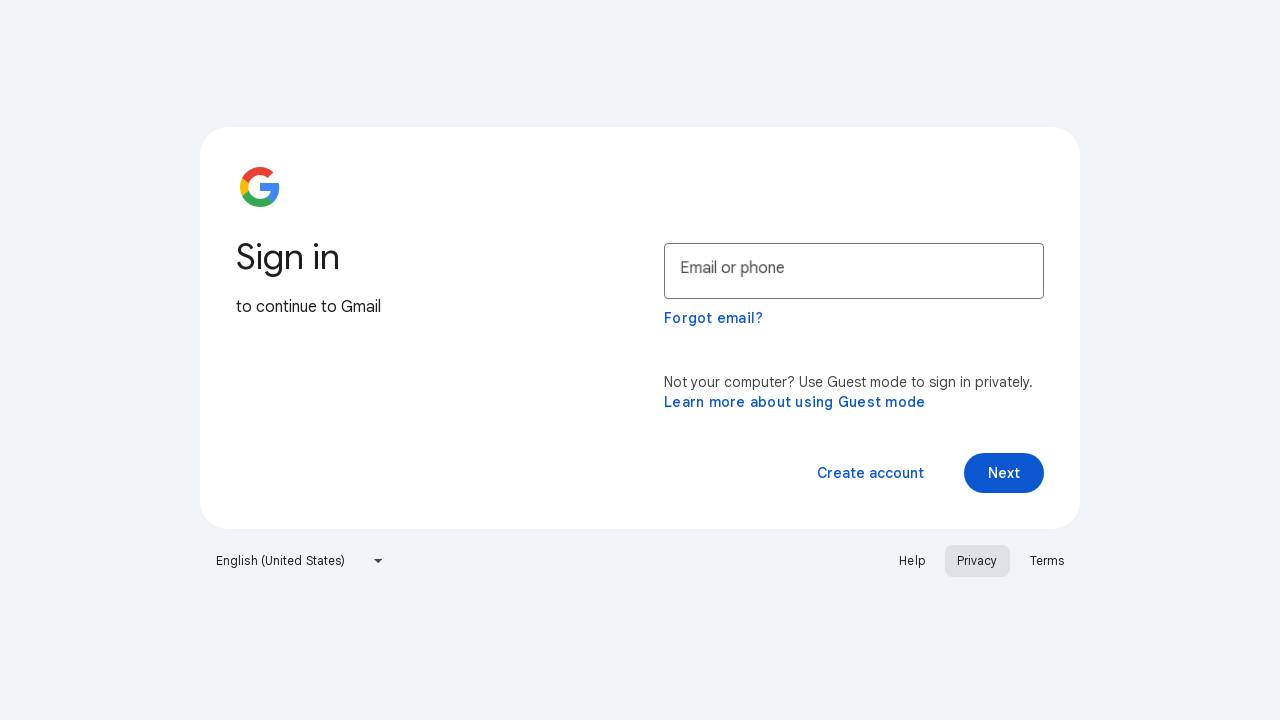

Clicked on Terms footer link at (1047, 561) on text=Terms
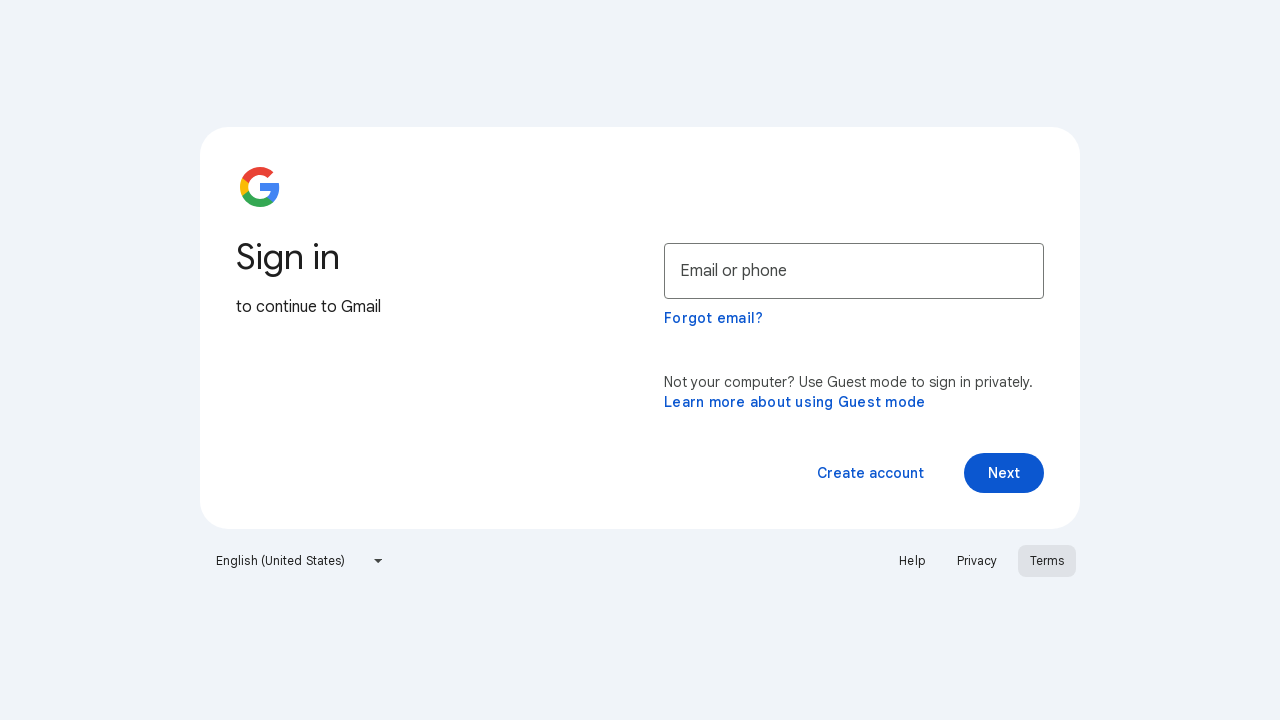

Page stabilized after navigation (networkidle)
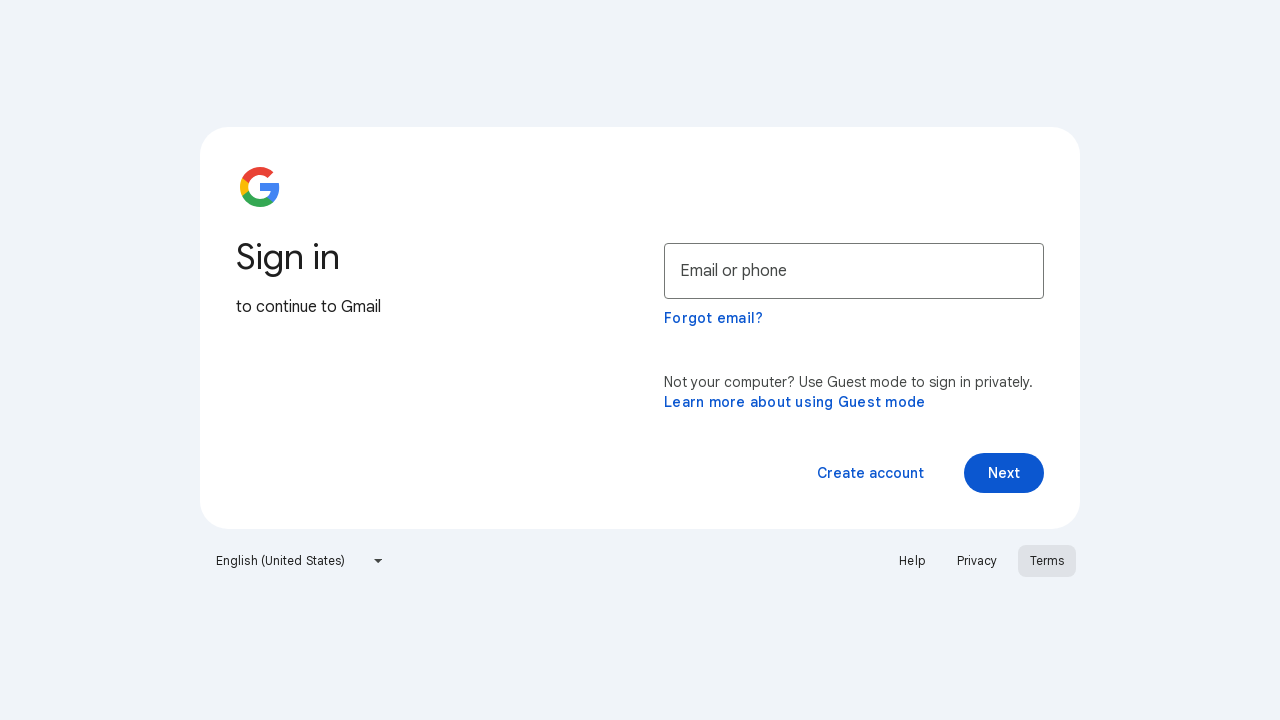

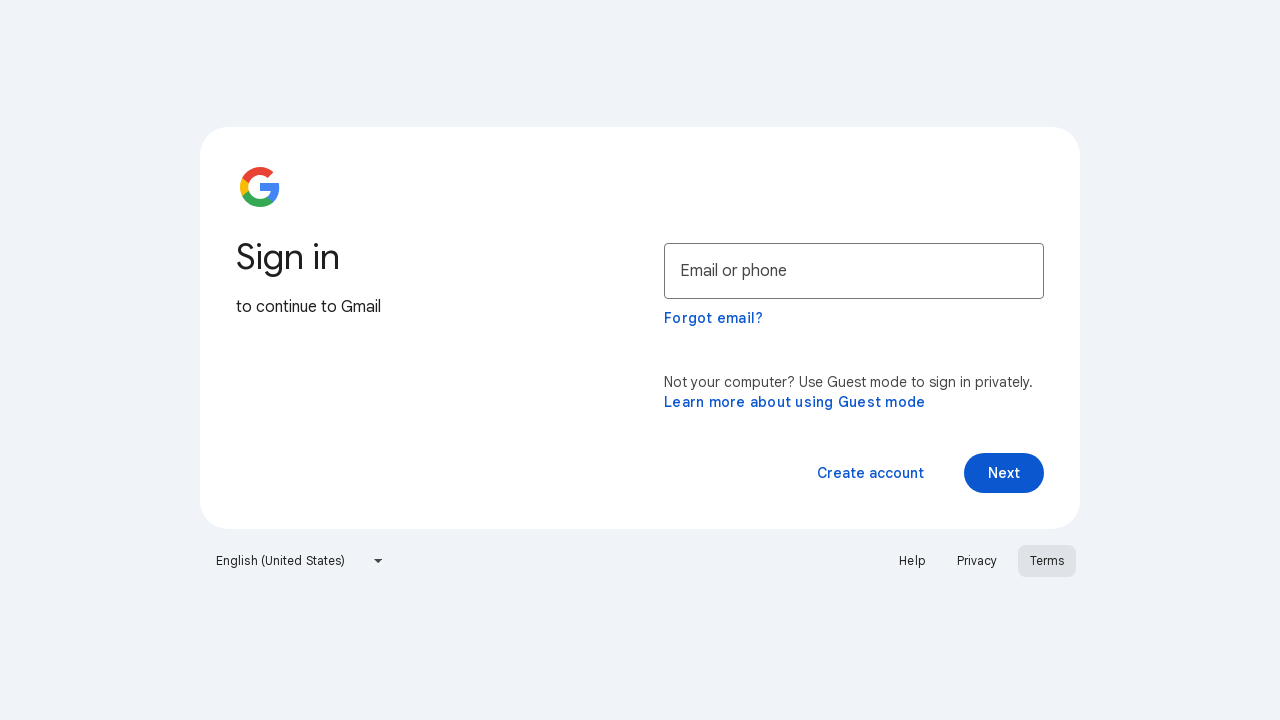